Tests window handling by clicking a link that opens a new window, switching to it to verify content, then switching back to the parent window

Starting URL: https://the-internet.herokuapp.com/windows

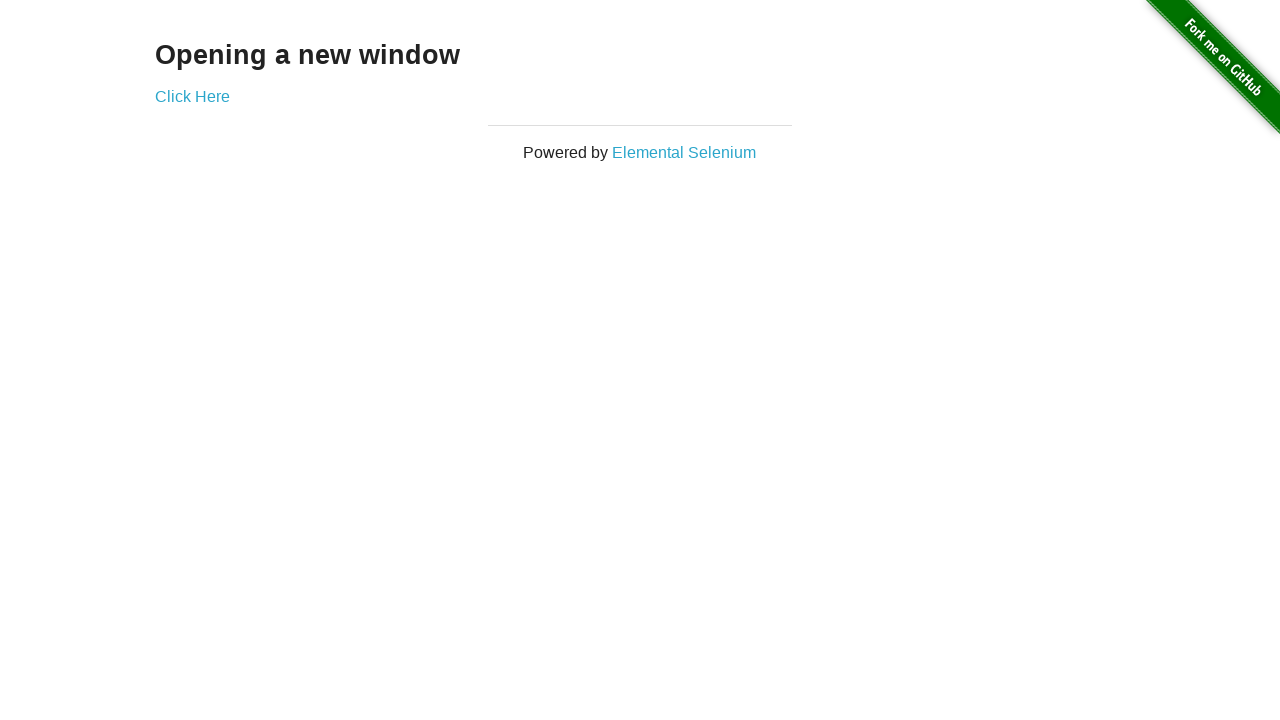

Clicked 'Click Here' link to open new window at (192, 96) on xpath=//a[.='Click Here']
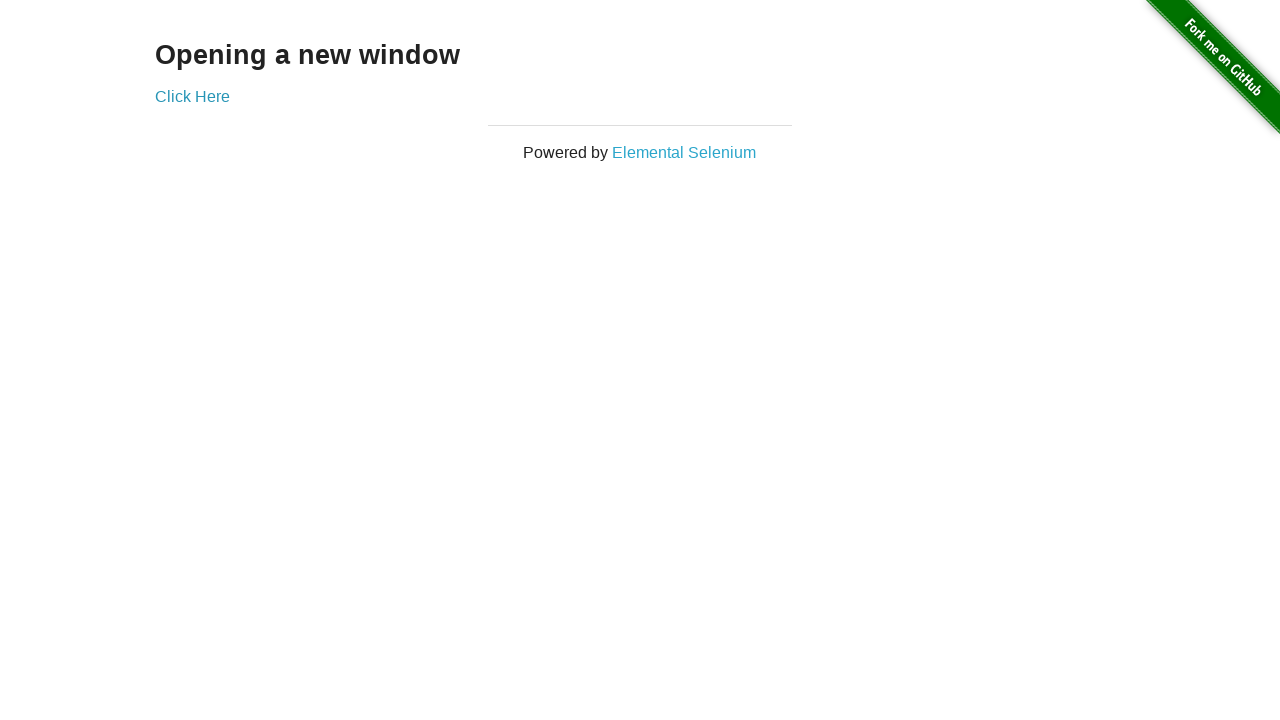

New window opened and captured
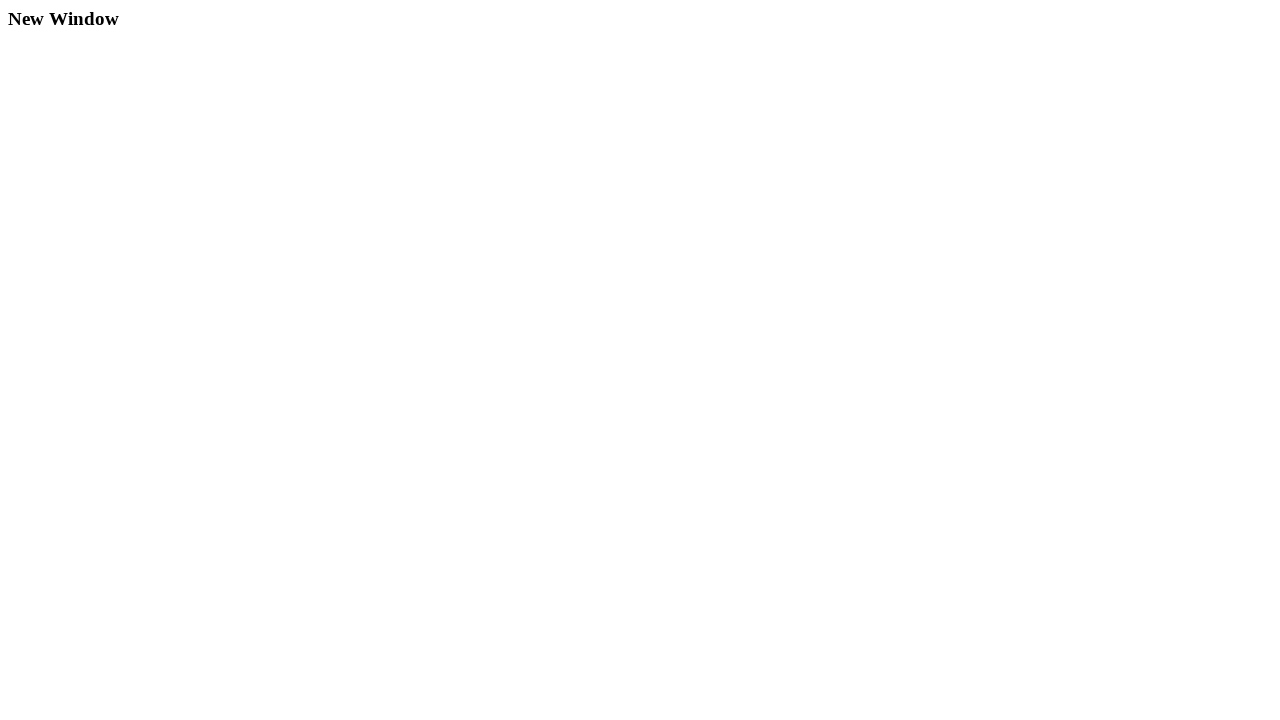

Retrieved heading text from new window
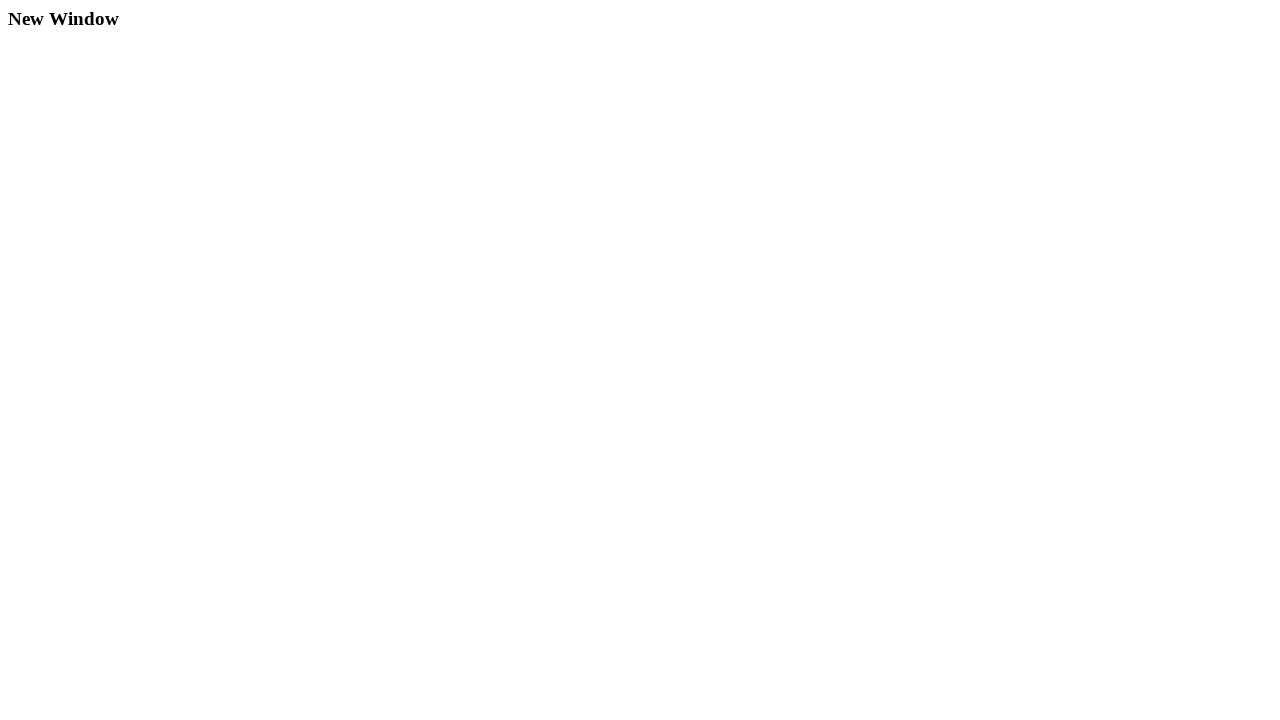

Verified new window heading text is 'New Window'
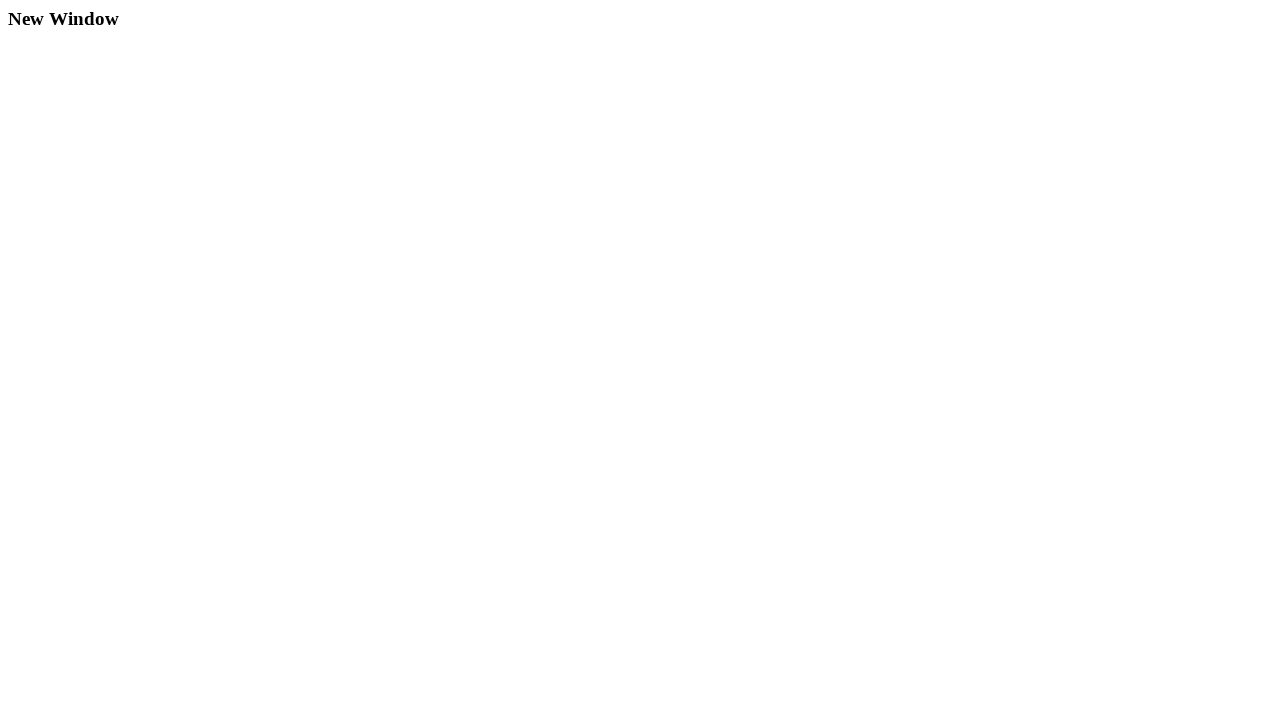

Retrieved heading text from parent window
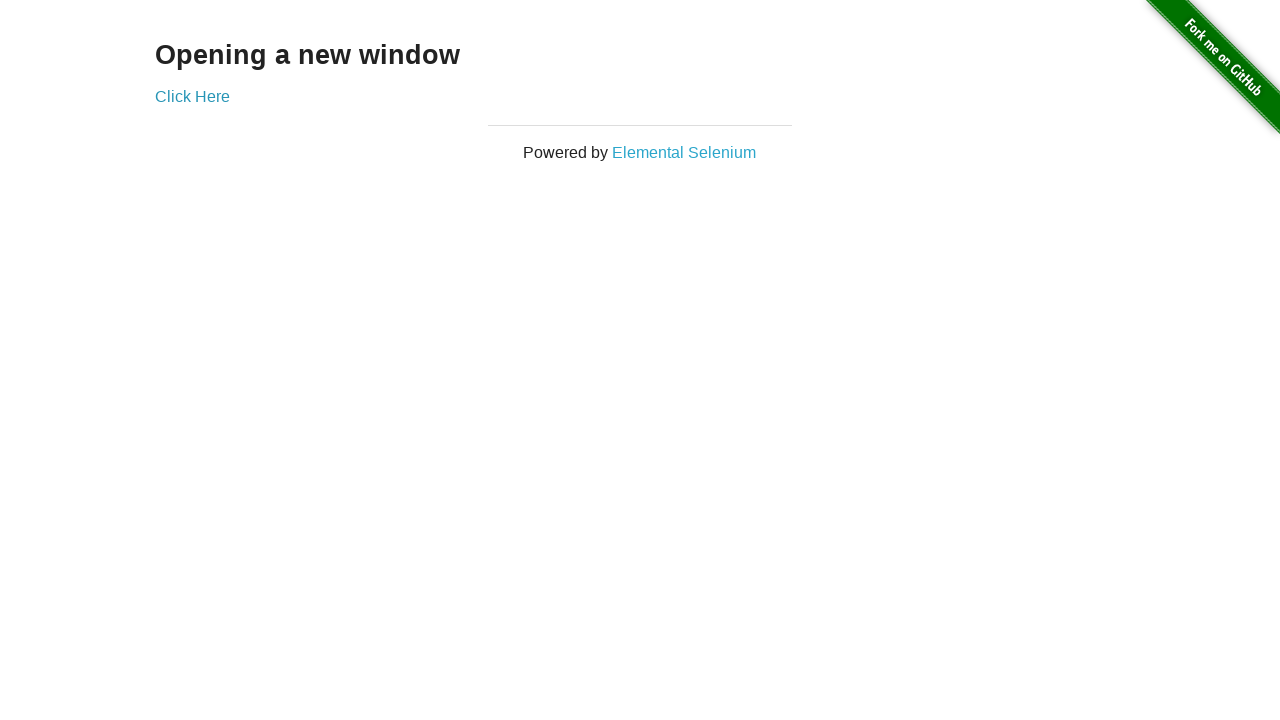

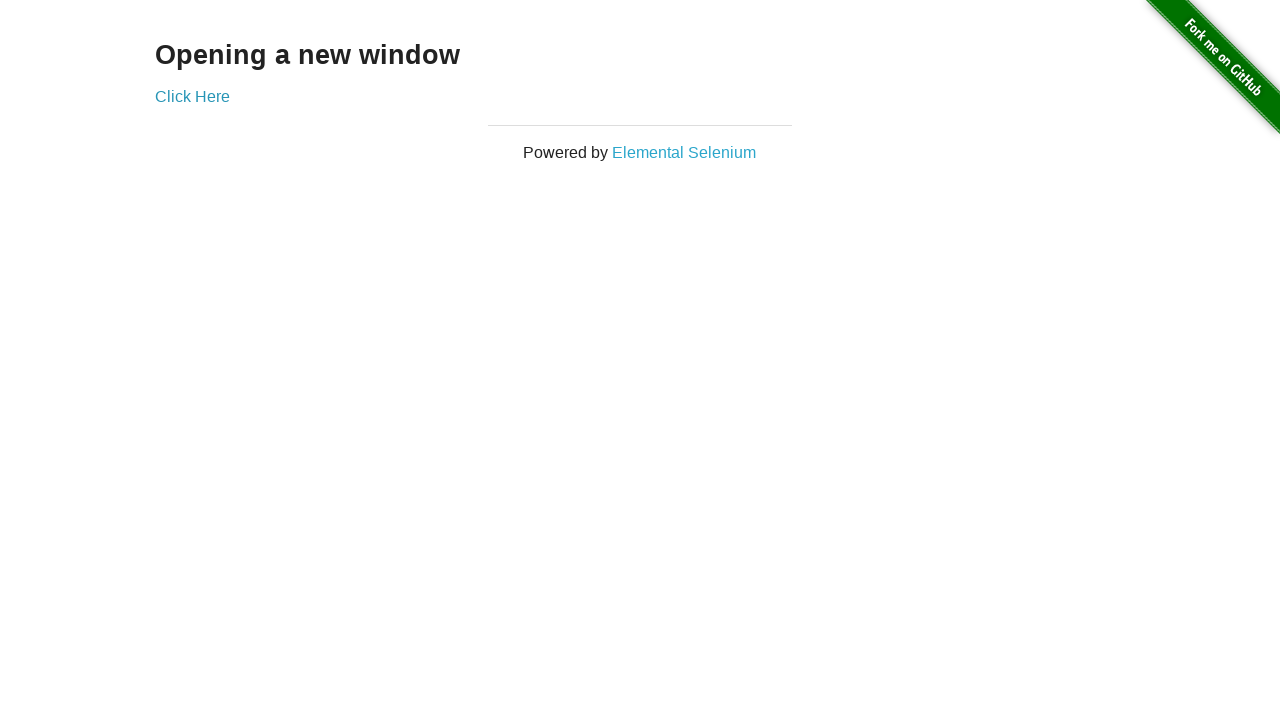